Solves a mathematical captcha by reading a value, calculating the result using a logarithmic formula, and submitting the form with the answer along with checkbox and radio button selections

Starting URL: https://suninjuly.github.io/math.html

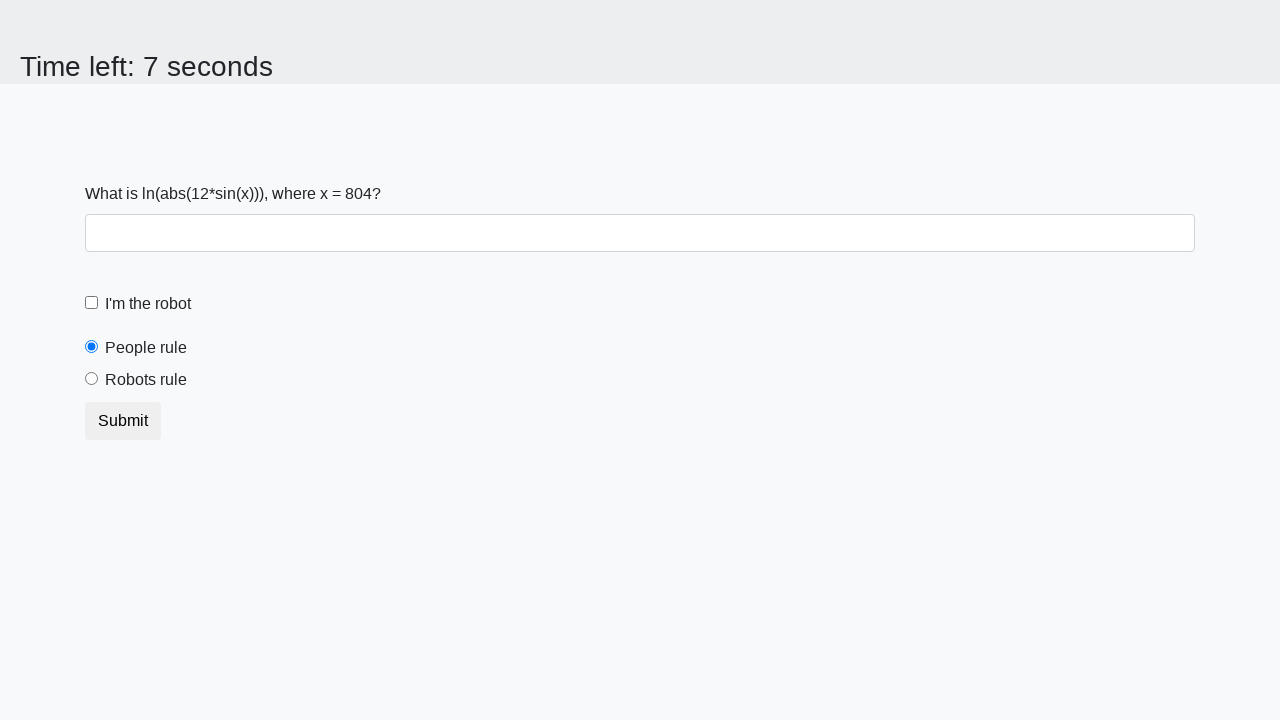

Located the input_value element containing the mathematical value
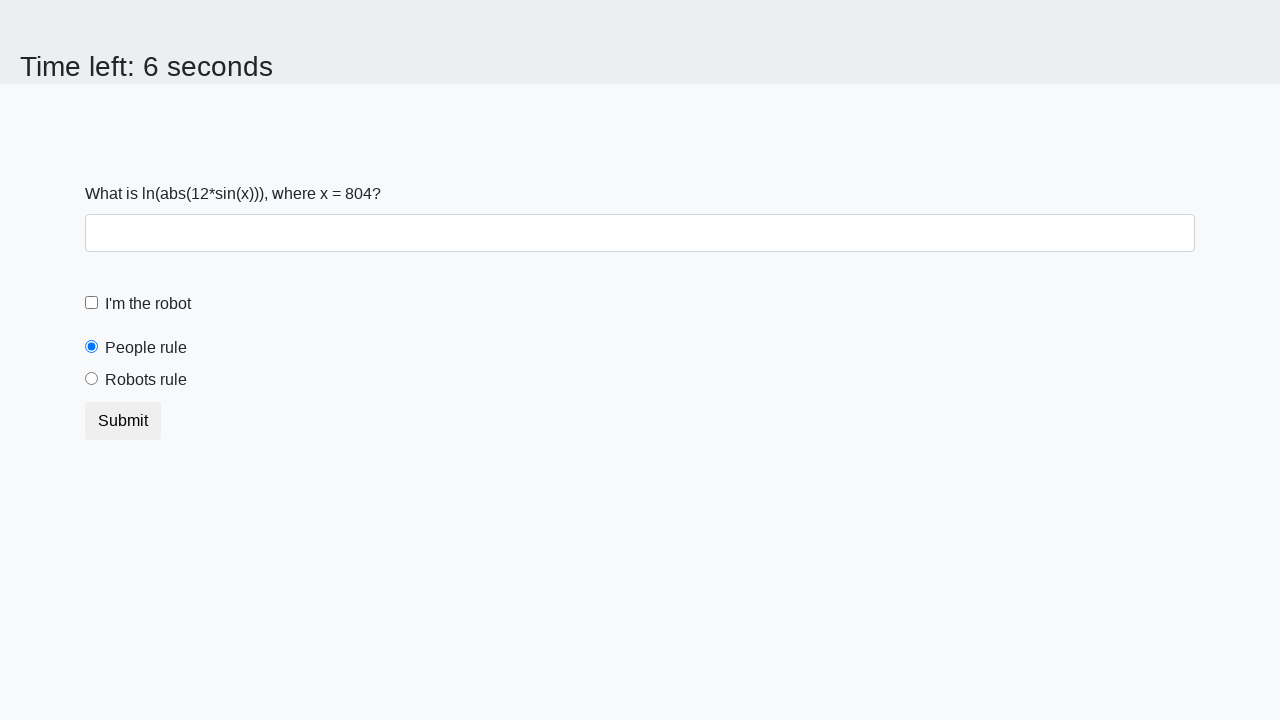

Retrieved x value from the page
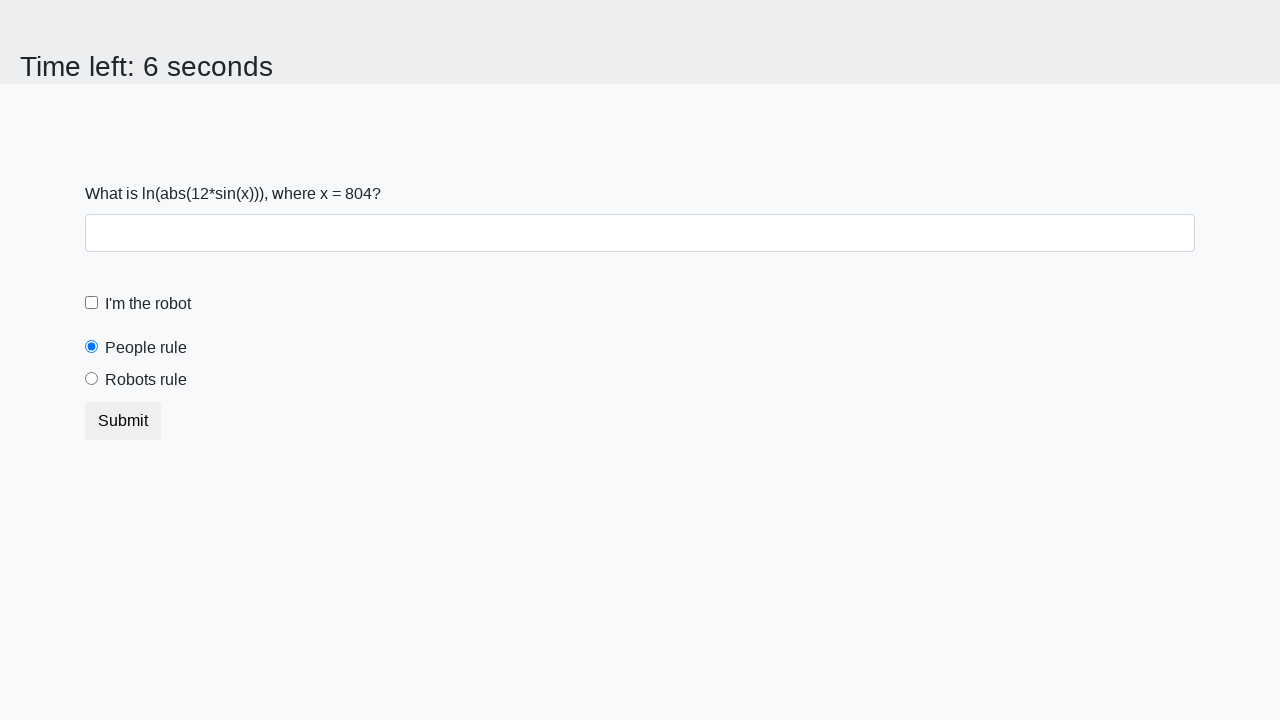

Calculated logarithmic formula result: y = log(|12 * sin(804)|) = 1.0791992187723773
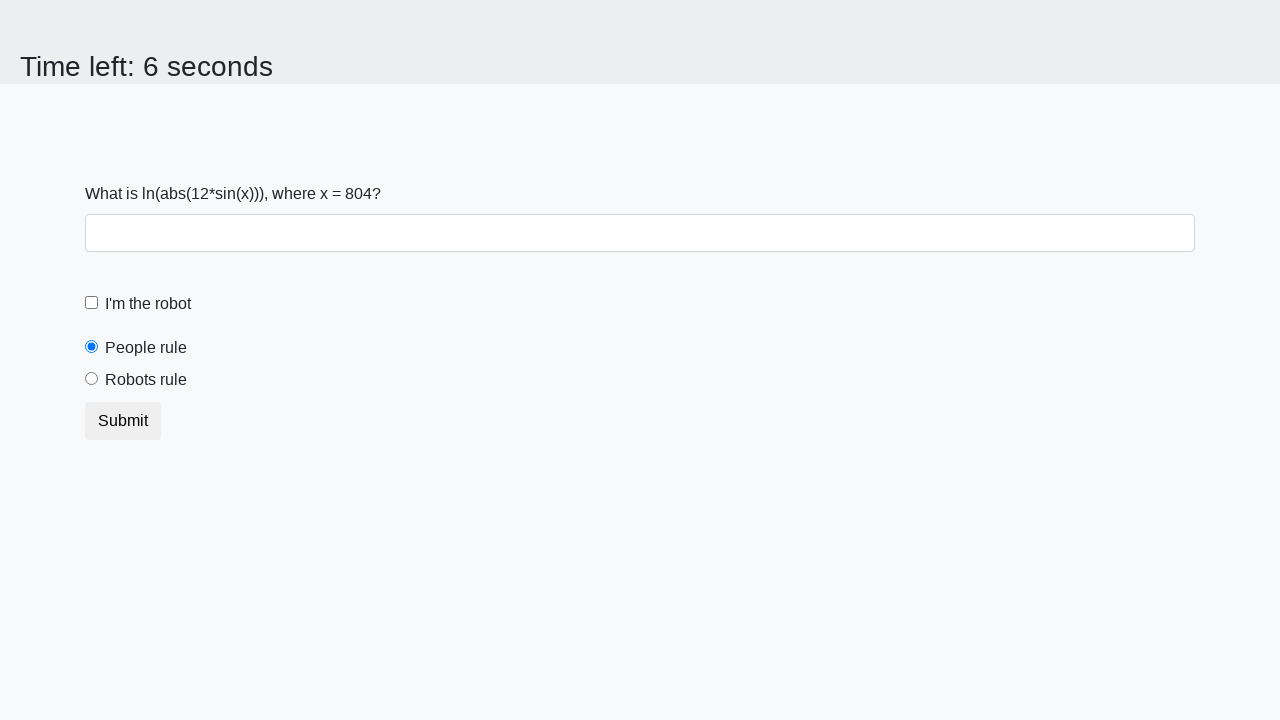

Filled answer field with calculated value: 1.0791992187723773 on #answer
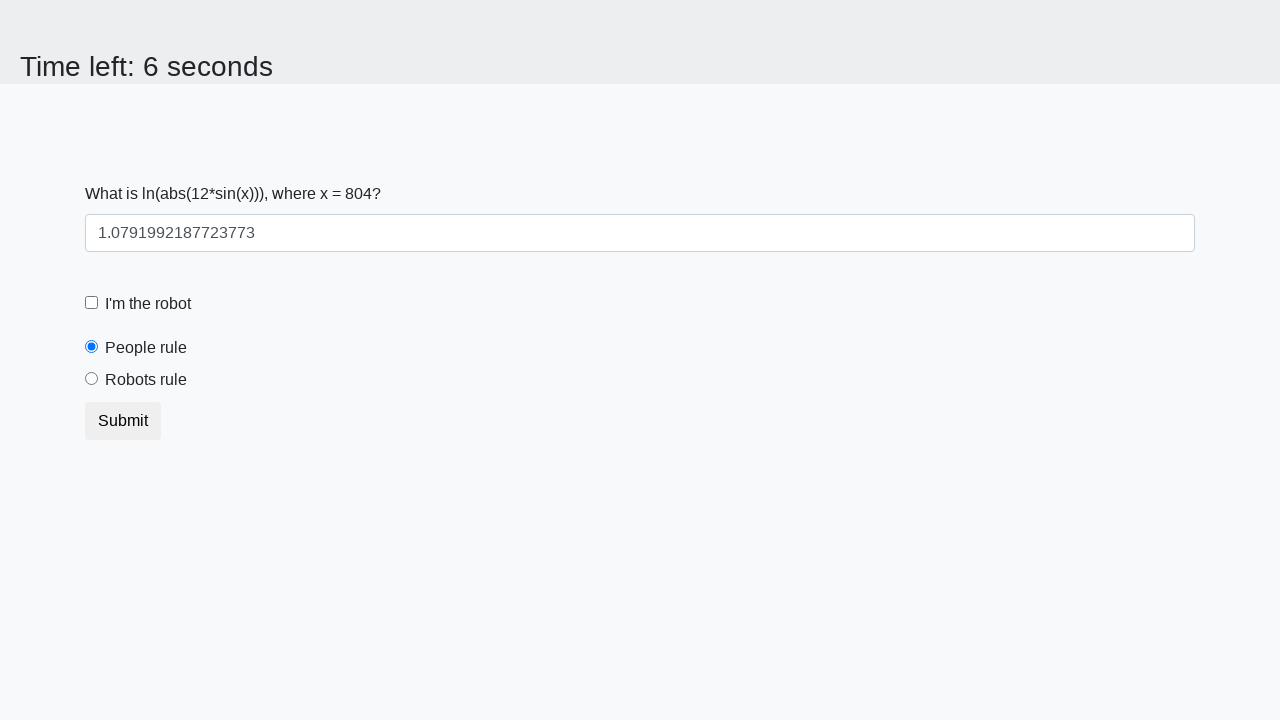

Checked the 'I'm a robot' checkbox at (92, 303) on #robotCheckbox
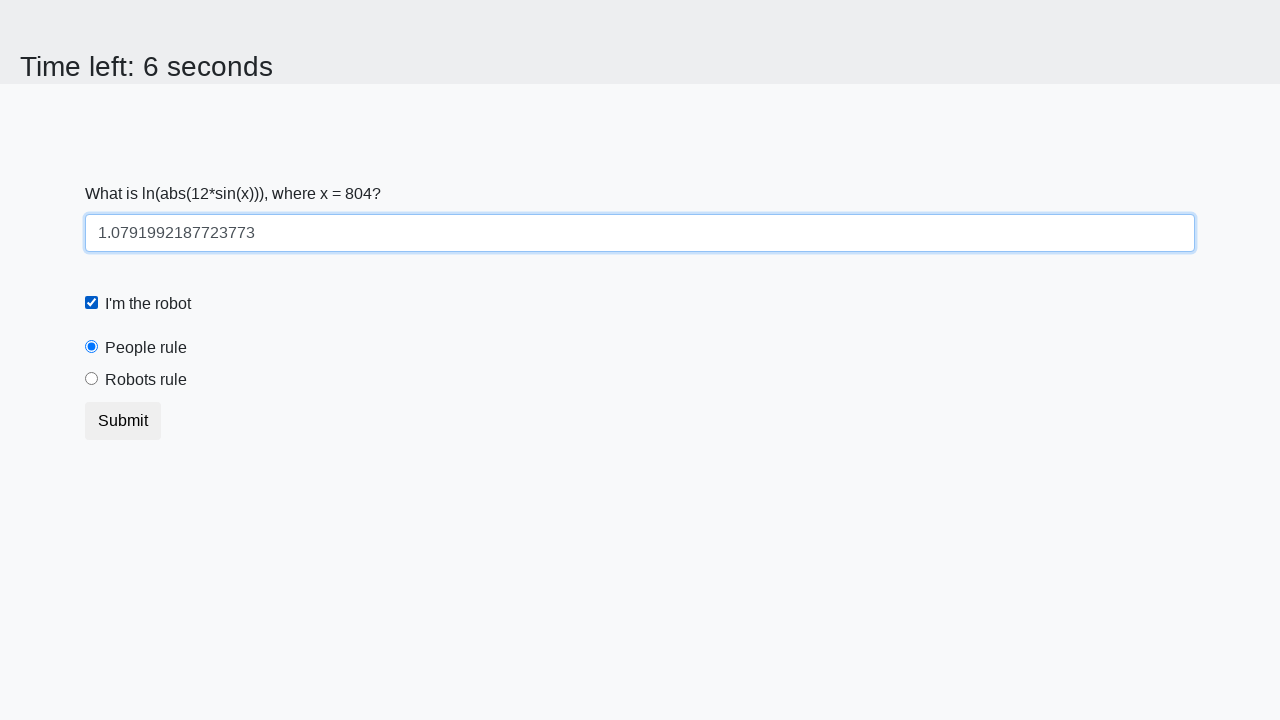

Selected the 'Robots rule' radio button at (92, 379) on #robotsRule
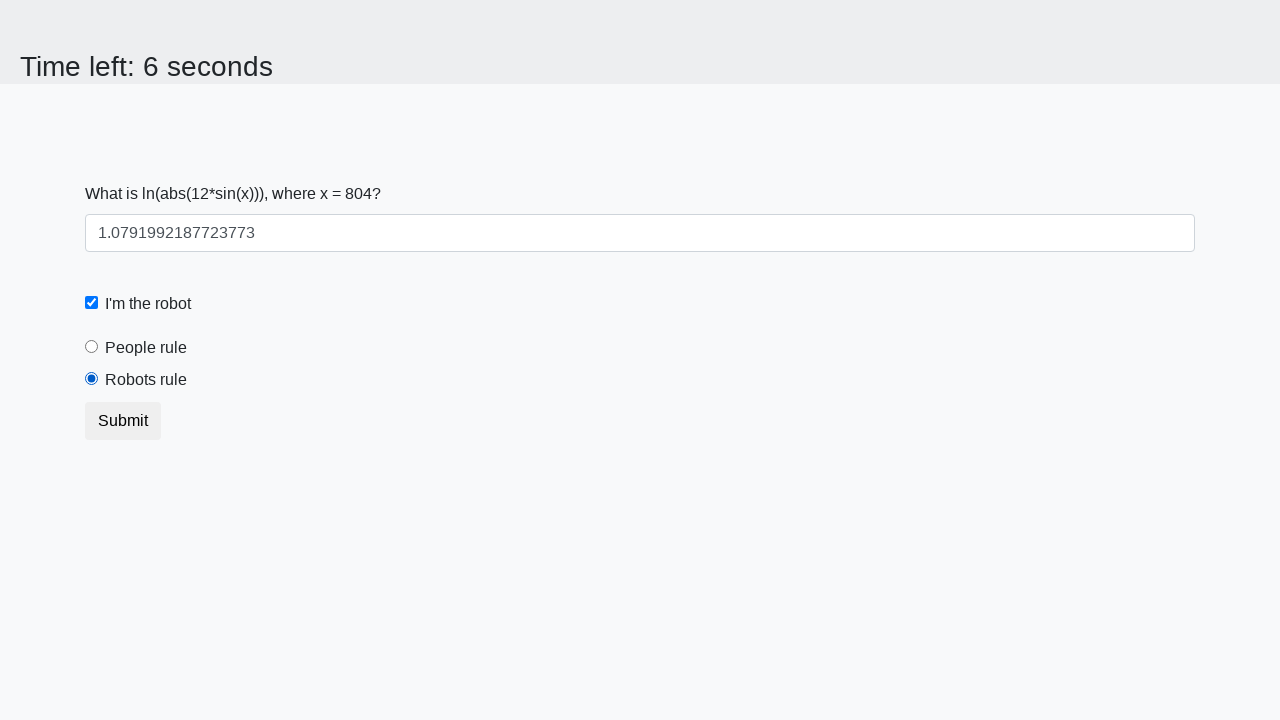

Clicked the submit button to submit the form at (123, 421) on button.btn
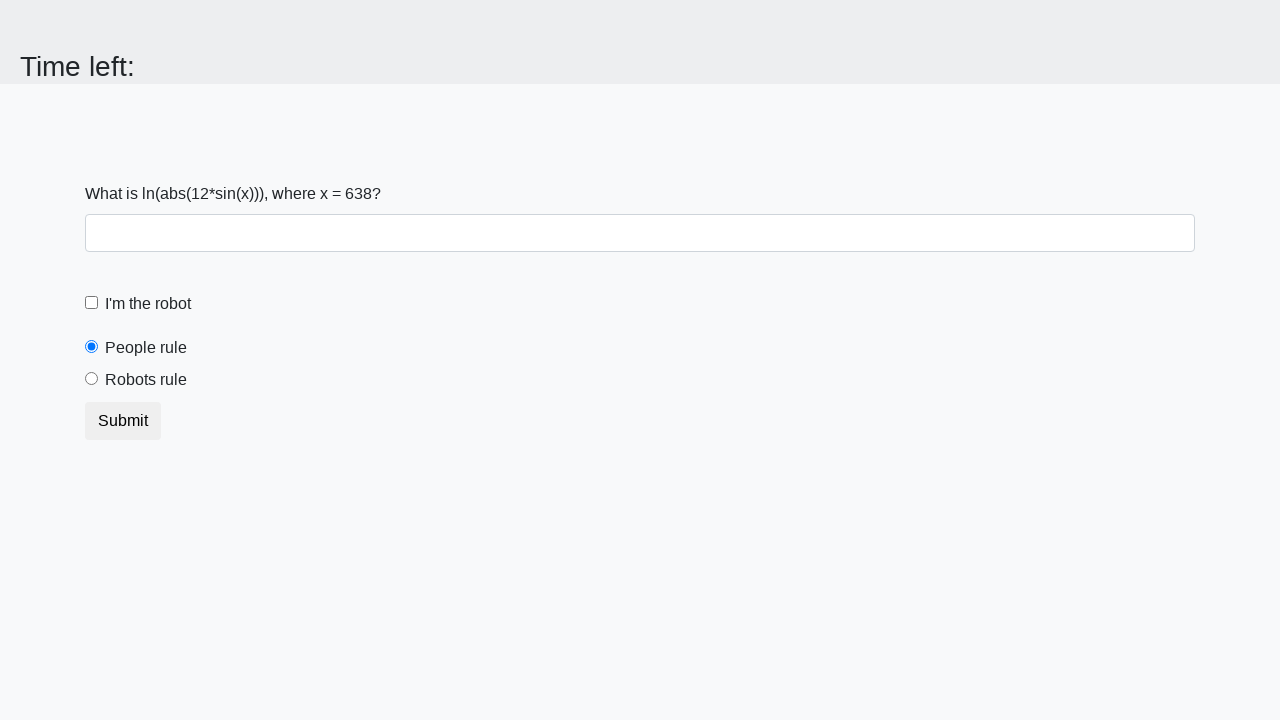

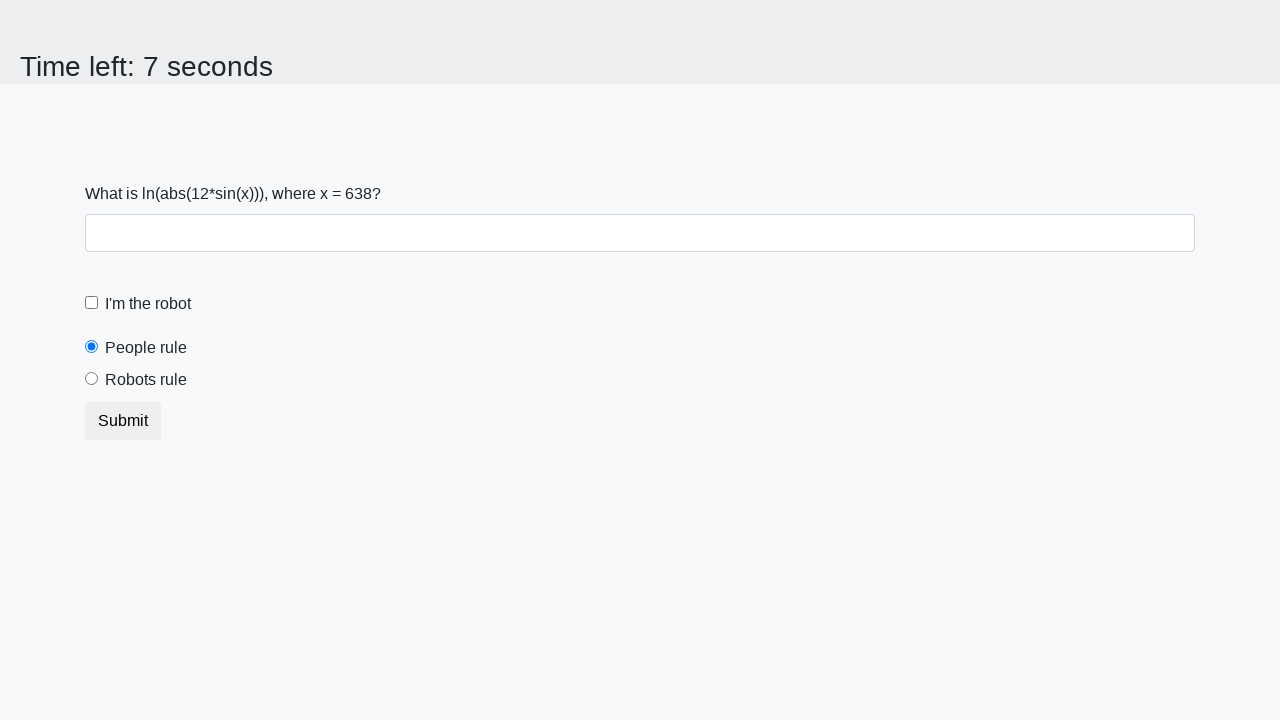